Tests YopMail temporary email service by entering an email address and refreshing the inbox

Starting URL: https://yopmail.com/en/

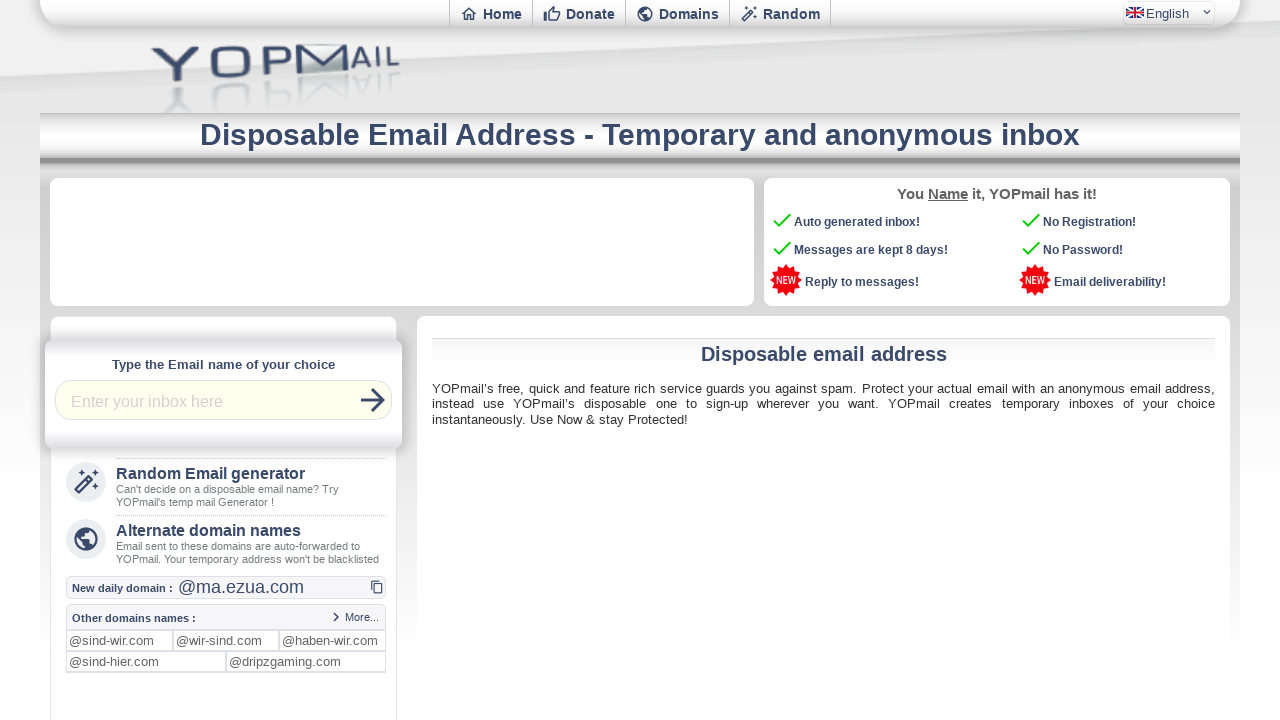

Entered email address 'testuser2024@yopmail.com' in login field on input[name='login']
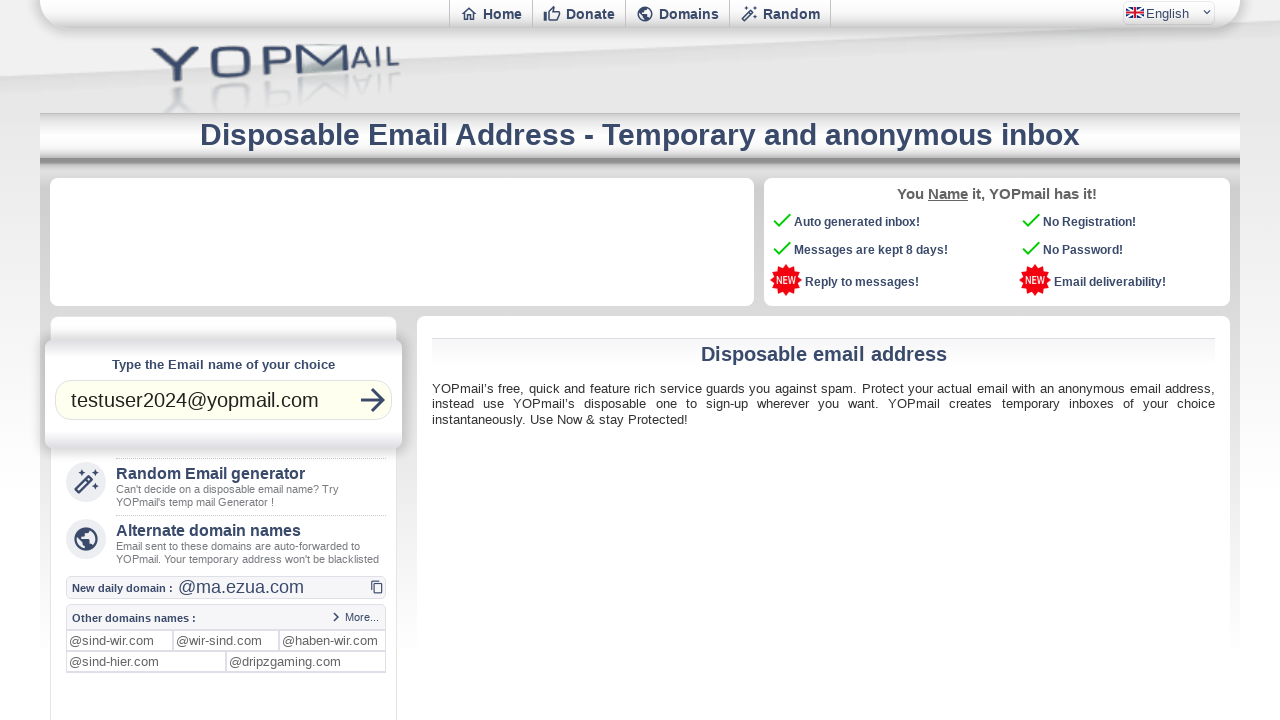

Clicked refresh/check inbox button at (373, 400) on xpath=//*[@id='refreshbut']/button/i
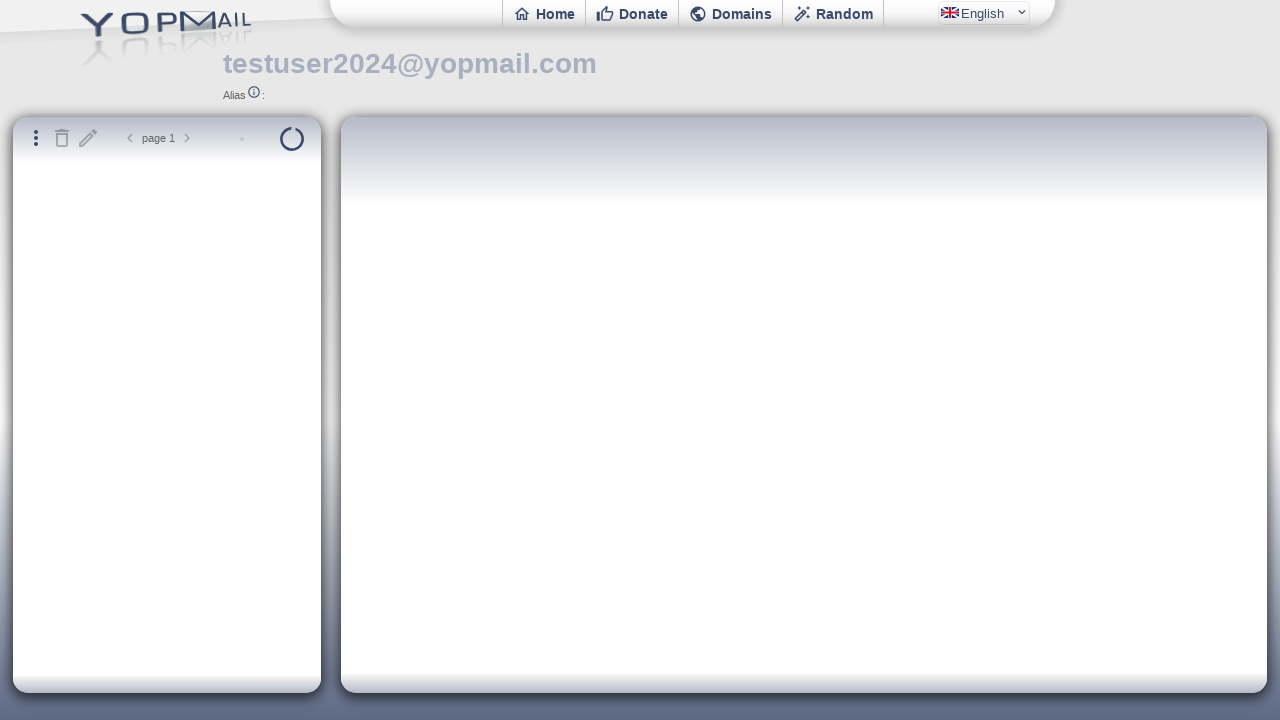

Waited 1 second for inbox to update
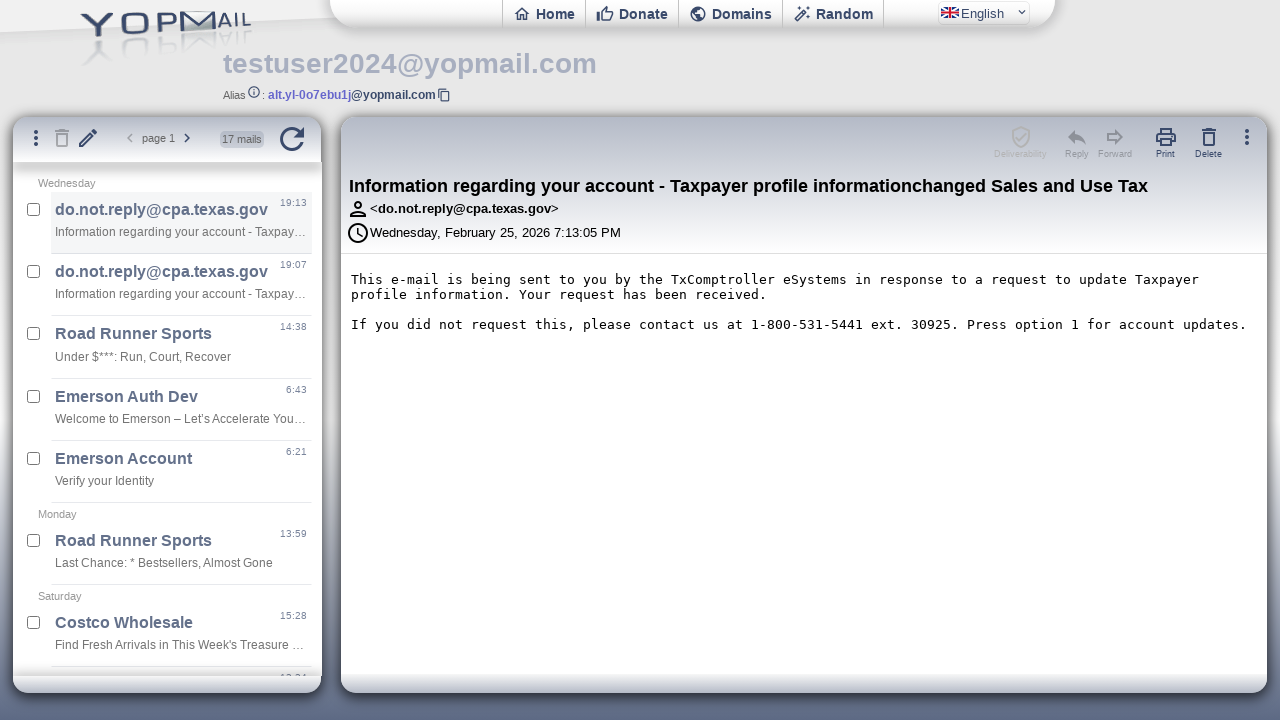

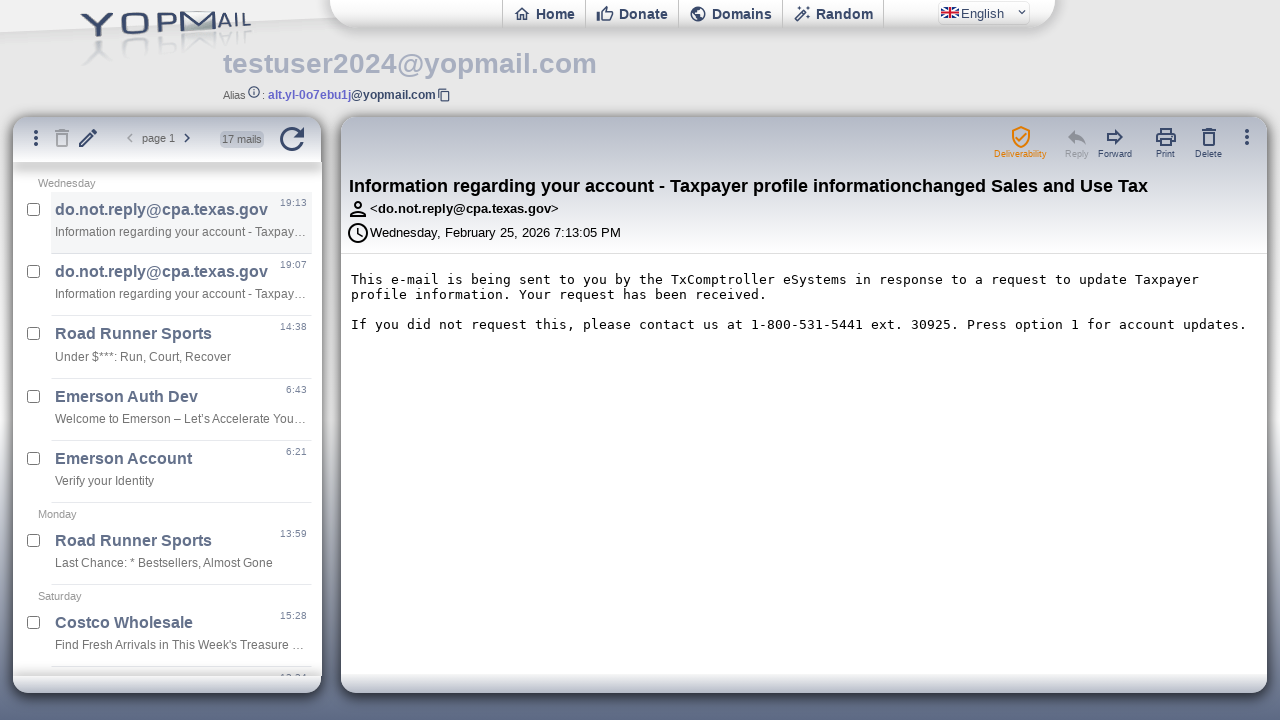